Tests hovering over the first user image to verify that the username and profile link become visible

Starting URL: https://the-internet.herokuapp.com/hovers

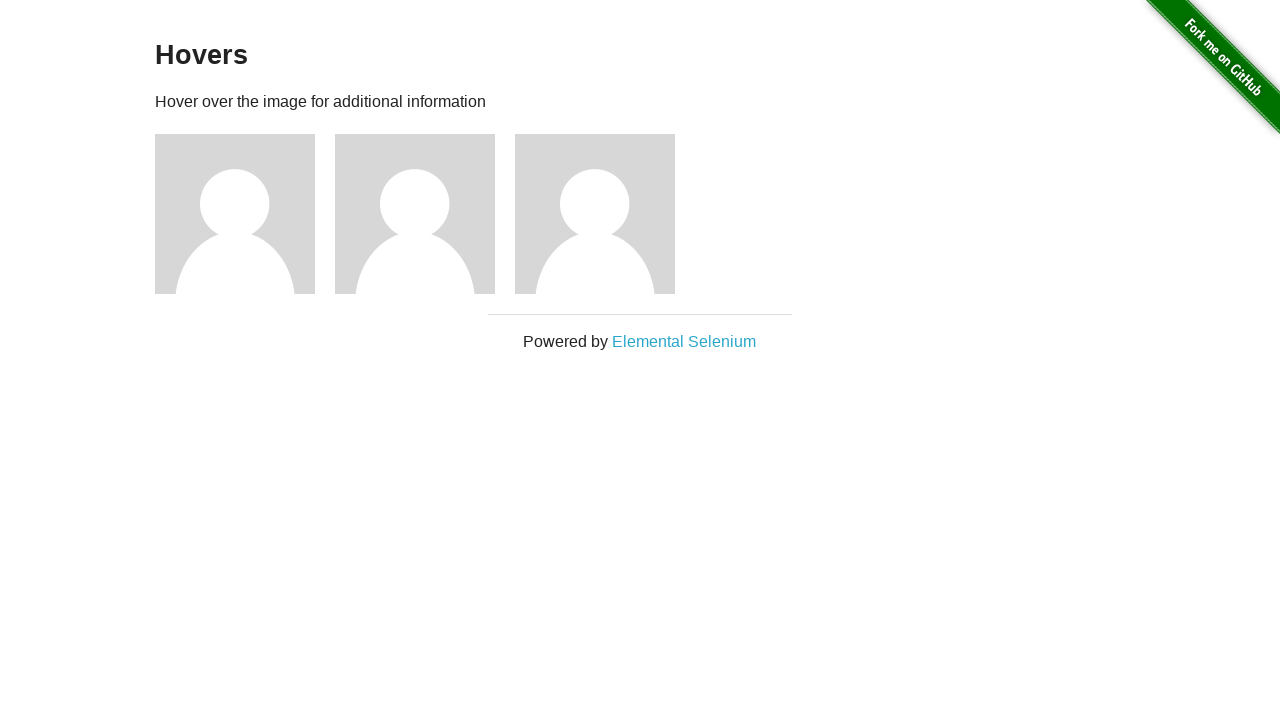

Located the first user image figure element
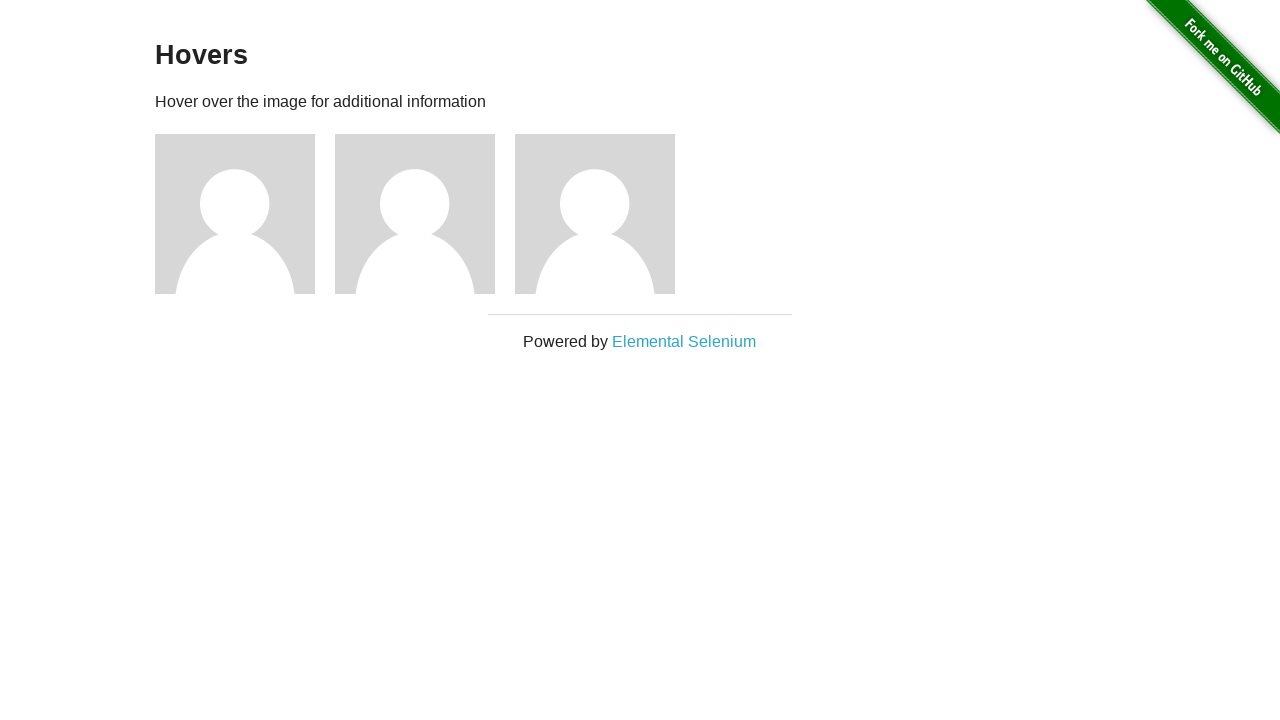

Hovered over the first user image at (245, 214) on .figure >> nth=0
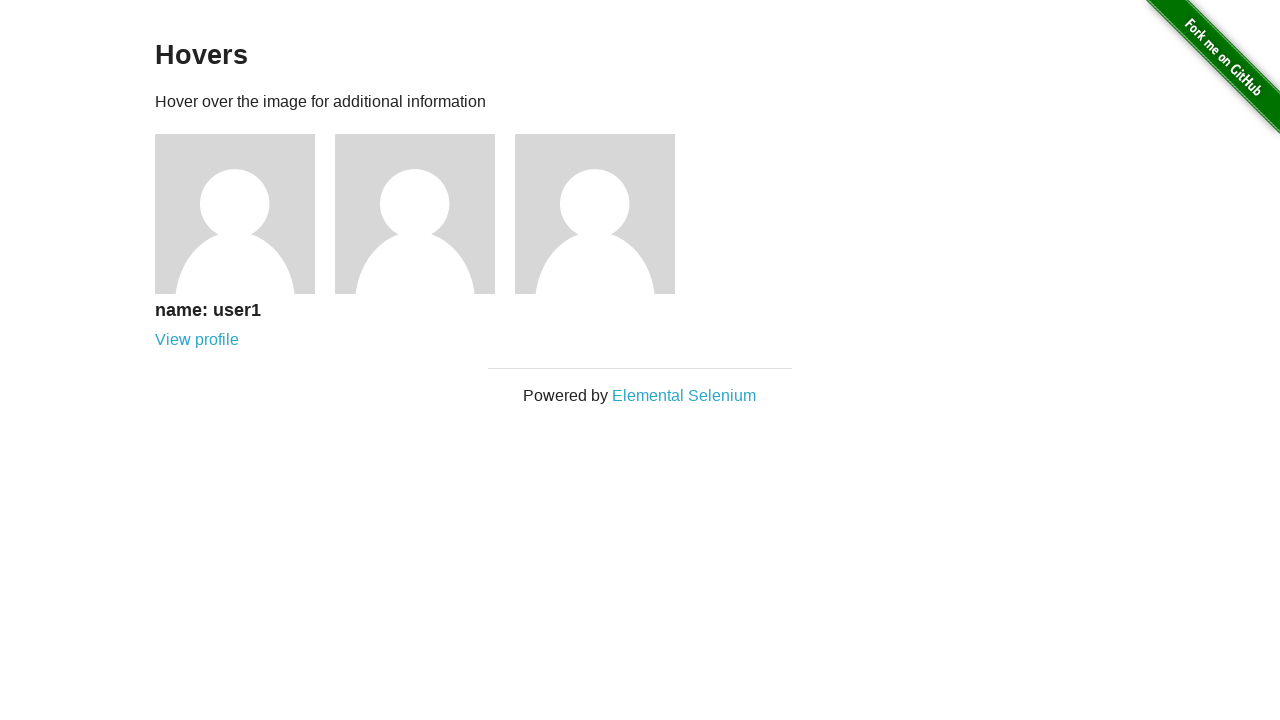

Username header became visible after hovering
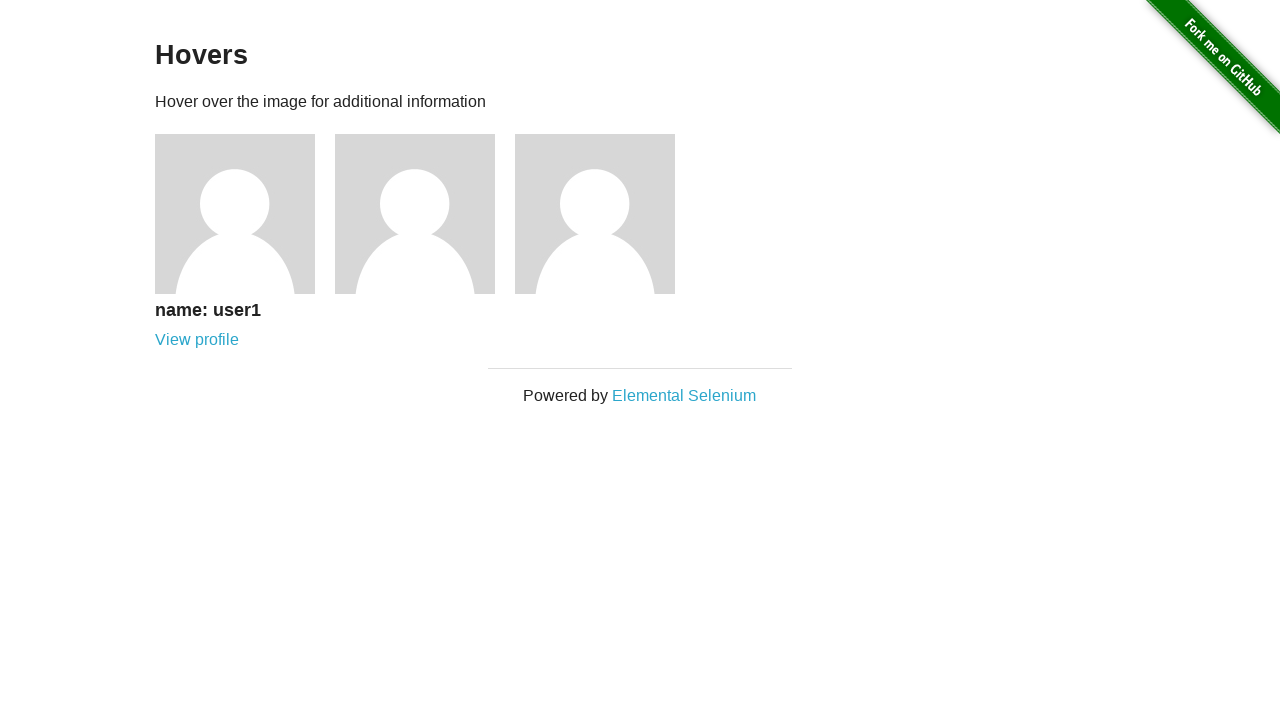

Profile link became visible after hovering
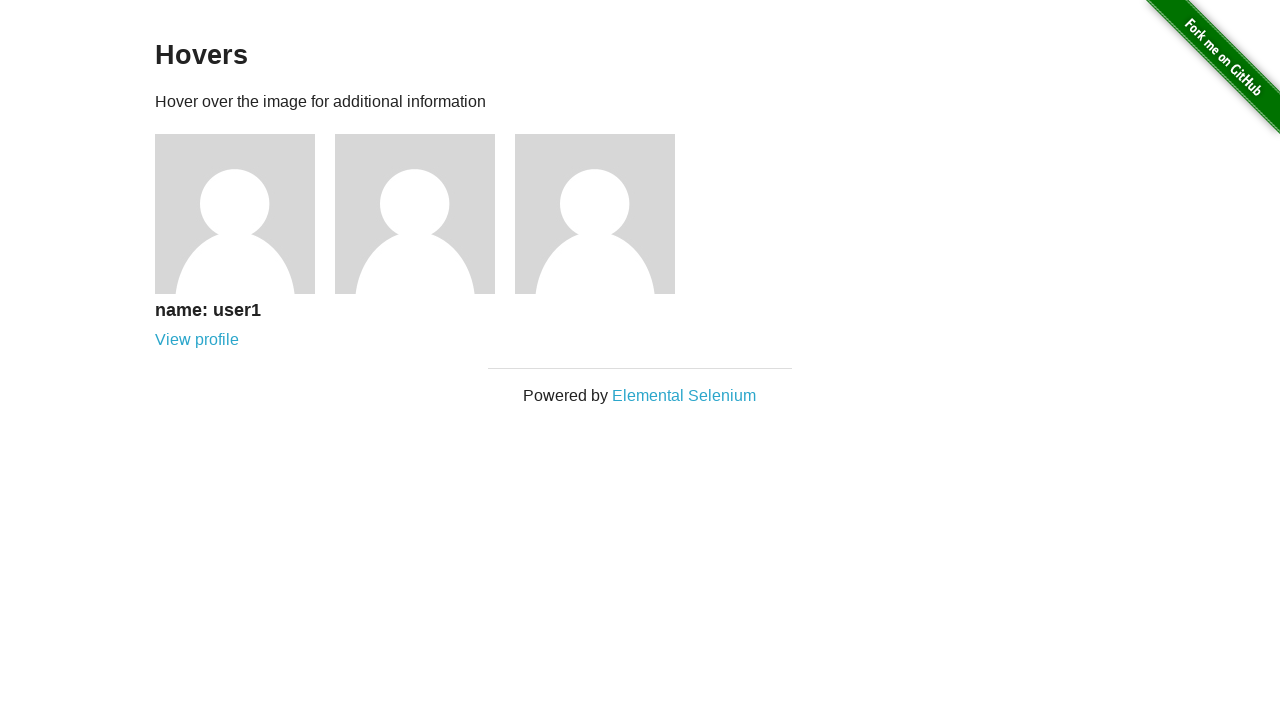

Verified username header contains 'user1'
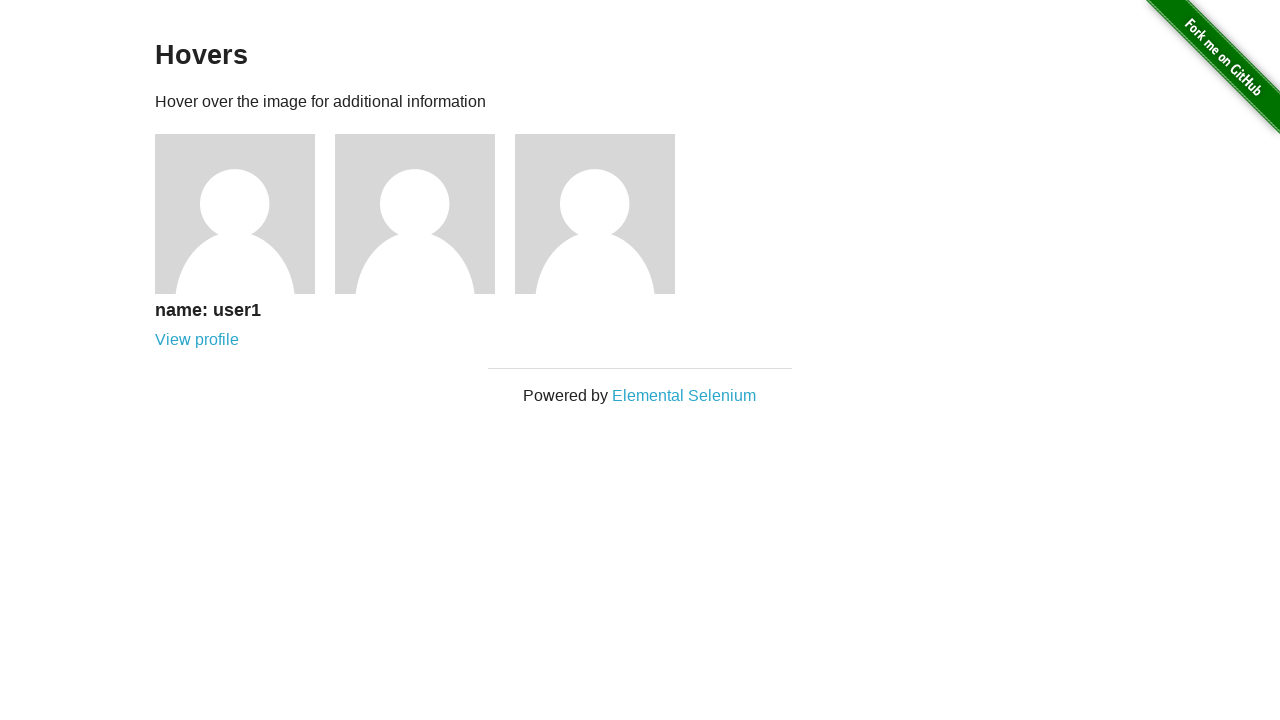

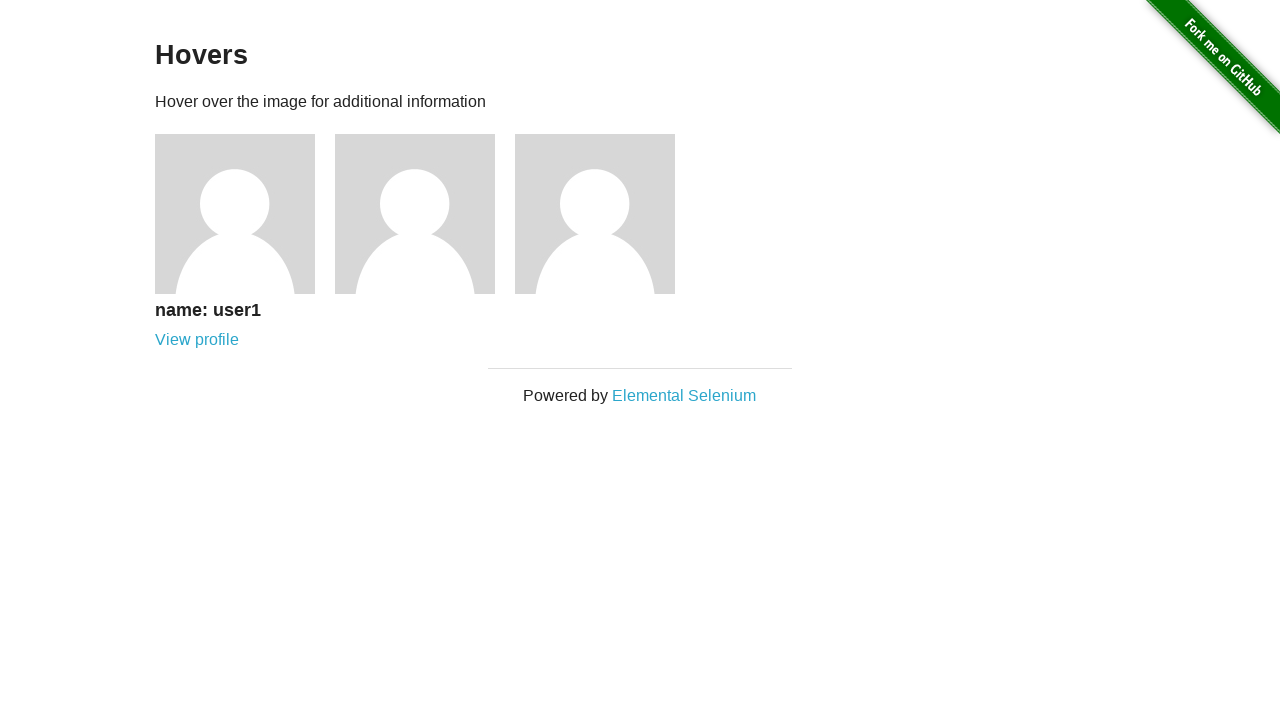